Tests scrolling functionality on a webpage and within a table element, then validates the sum of values in a table column

Starting URL: https://rahulshettyacademy.com/AutomationPractice/

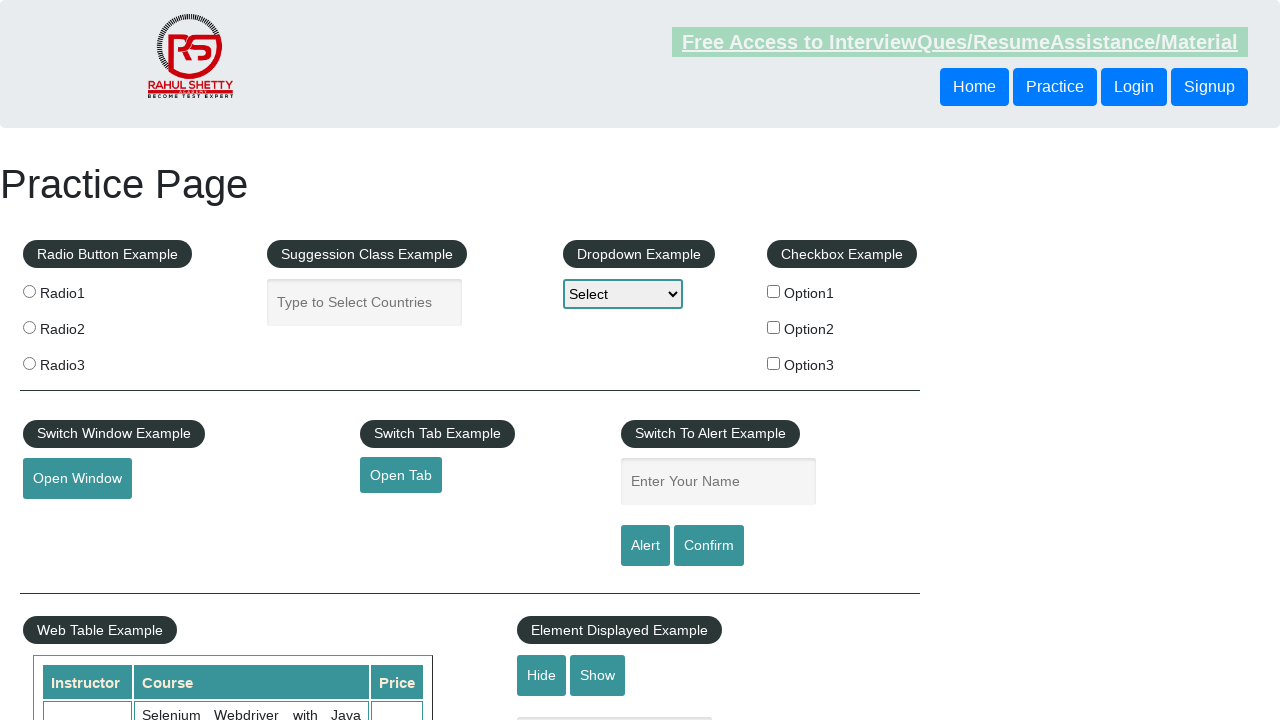

Scrolled down main page by 500px
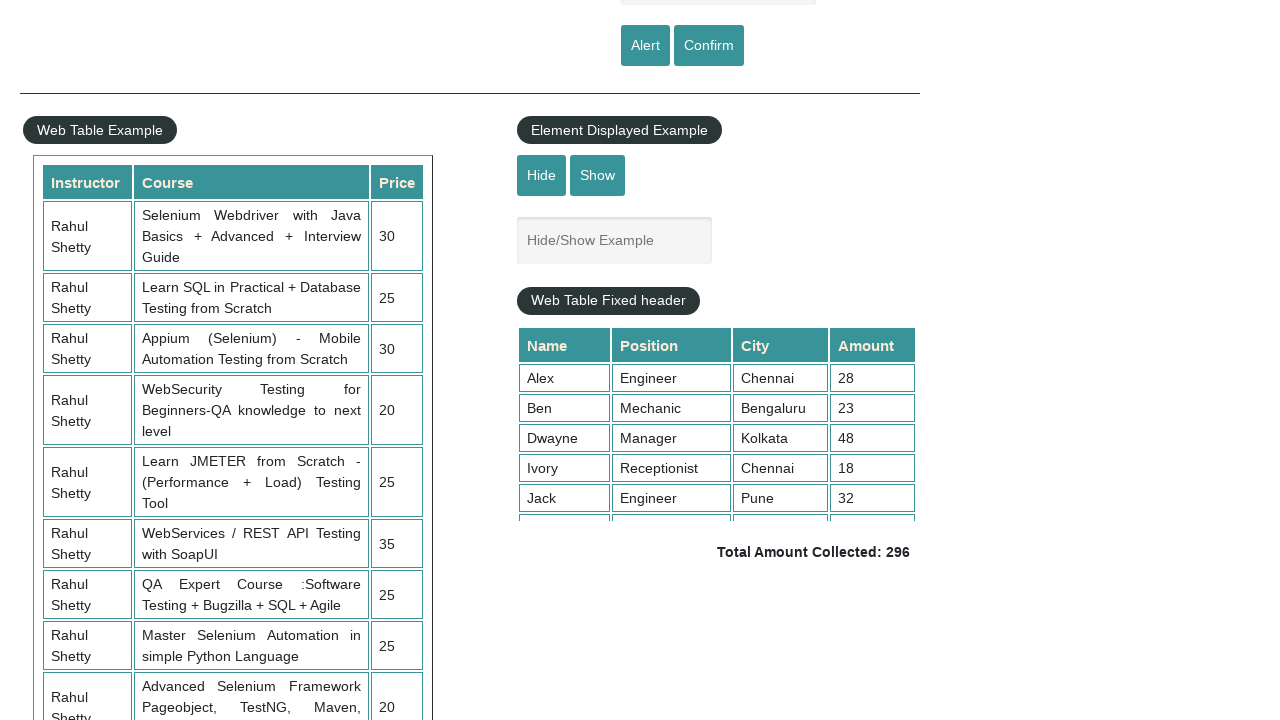

Scrolled table element to top position
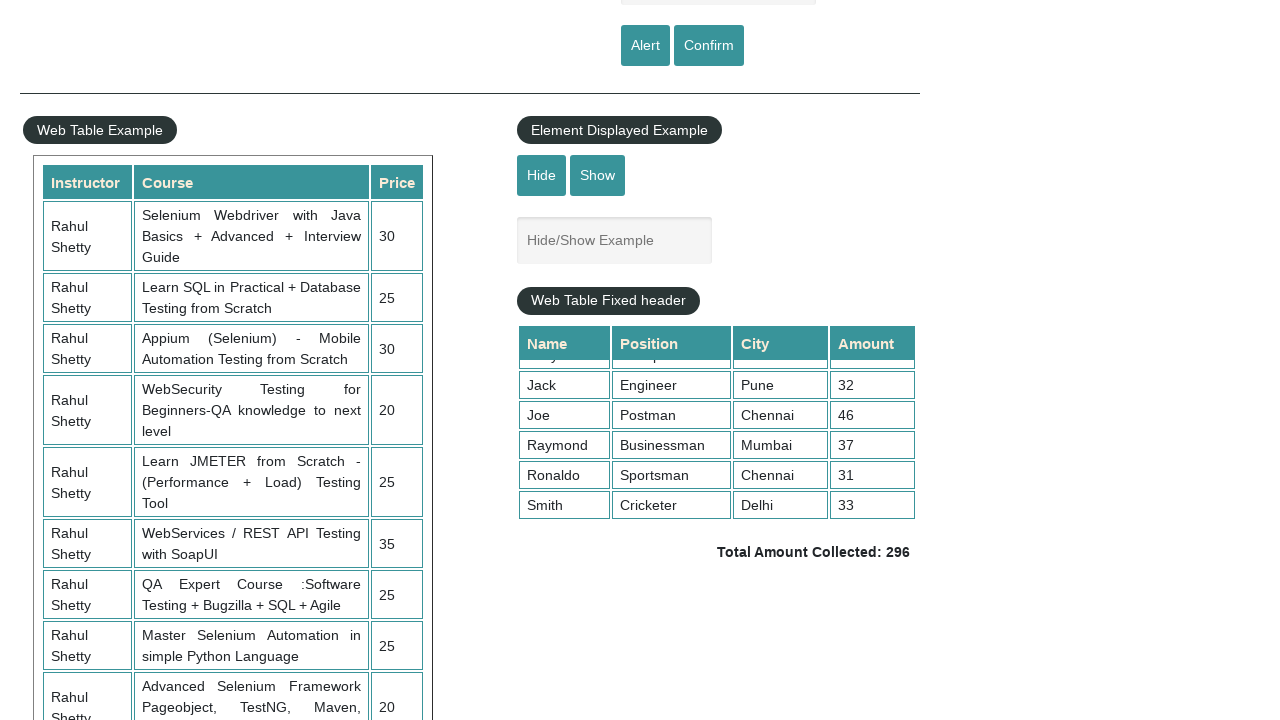

Table loaded with 4th column visible
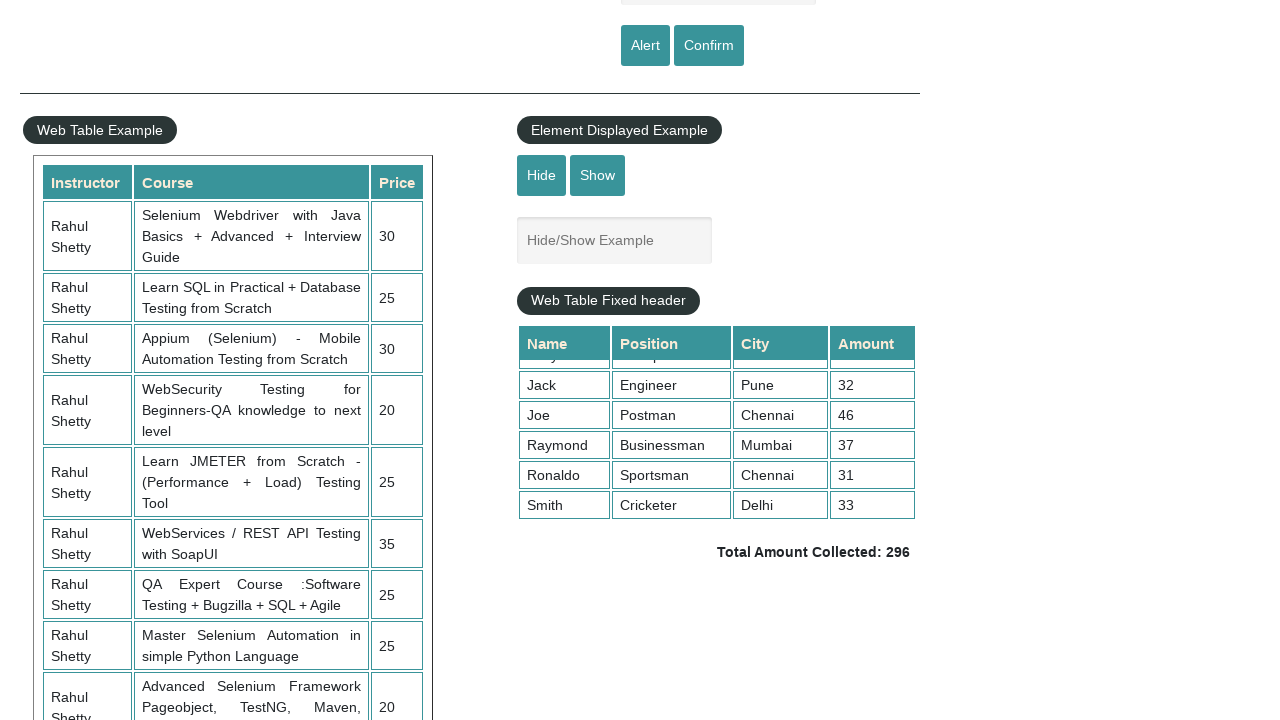

Retrieved 9 values from table column 4
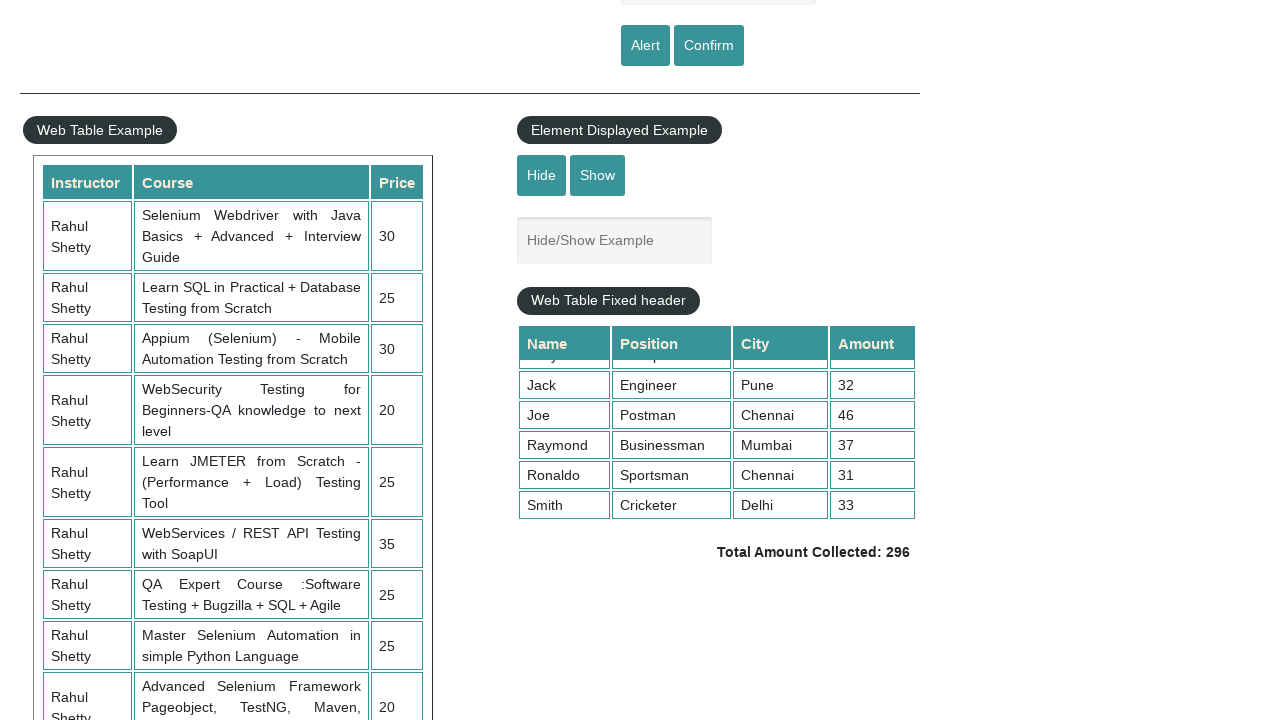

Calculated sum of table values: 296
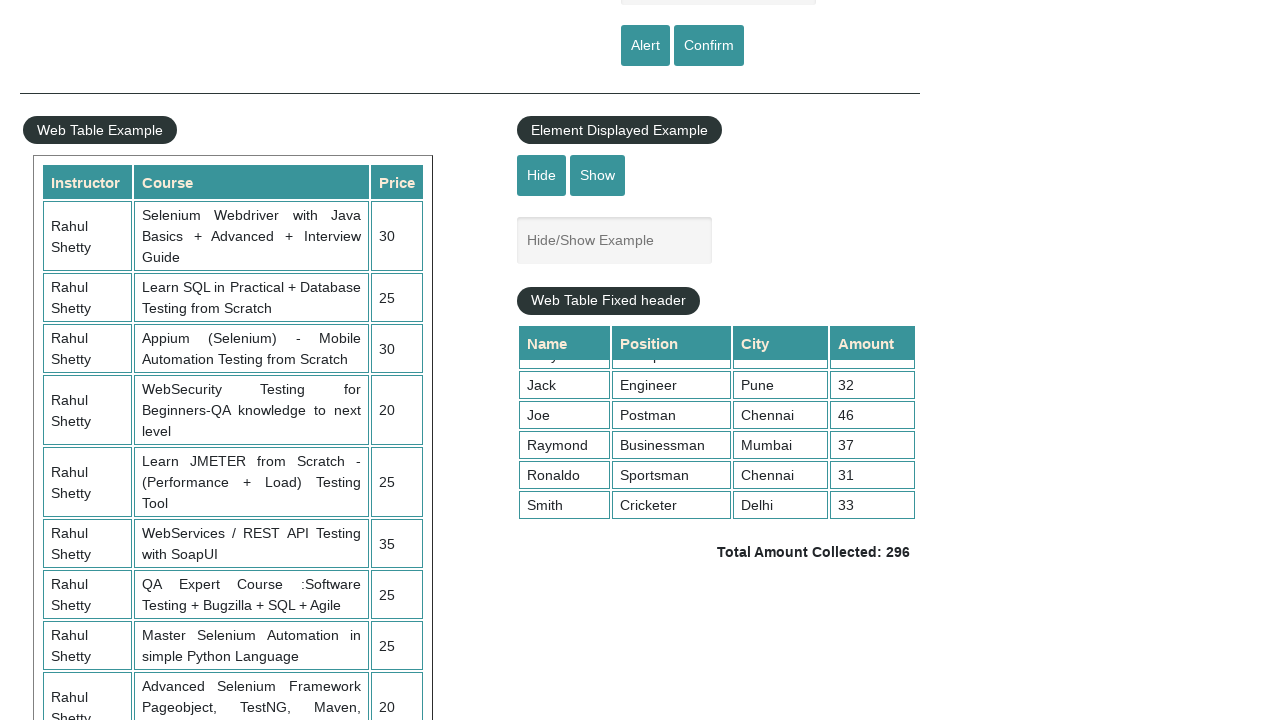

Retrieved displayed total amount text
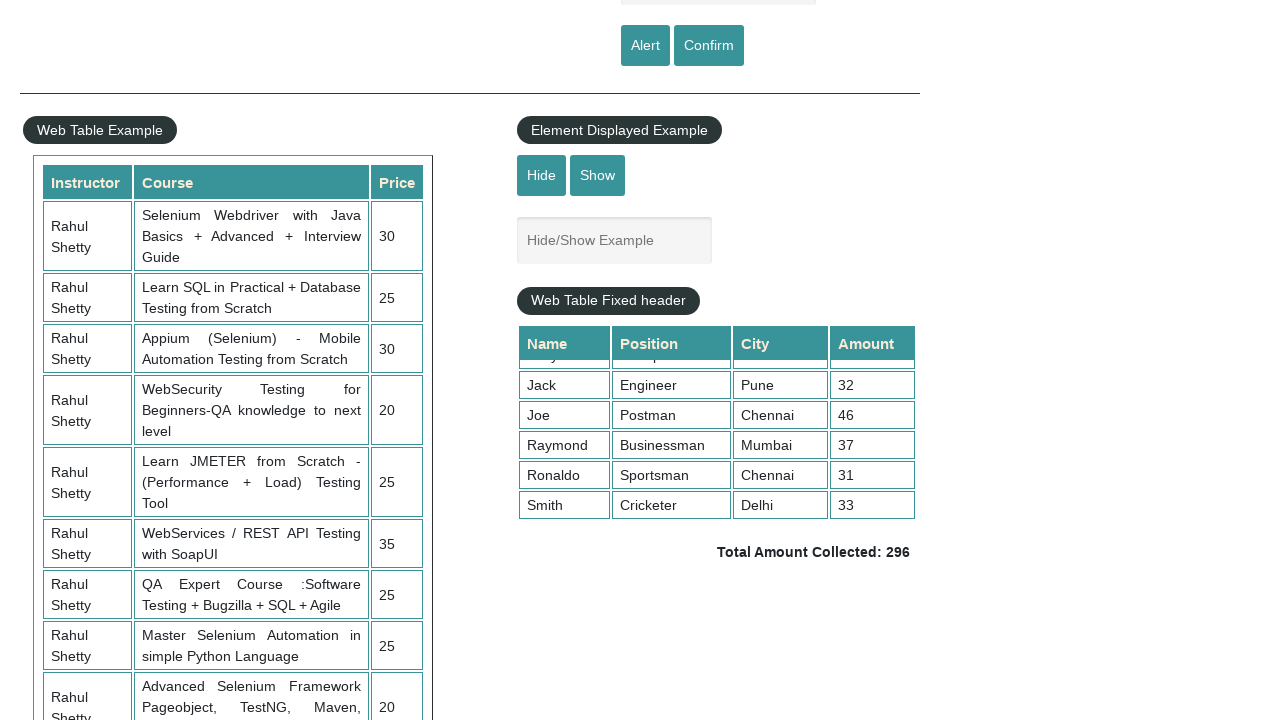

Parsed displayed total: 296
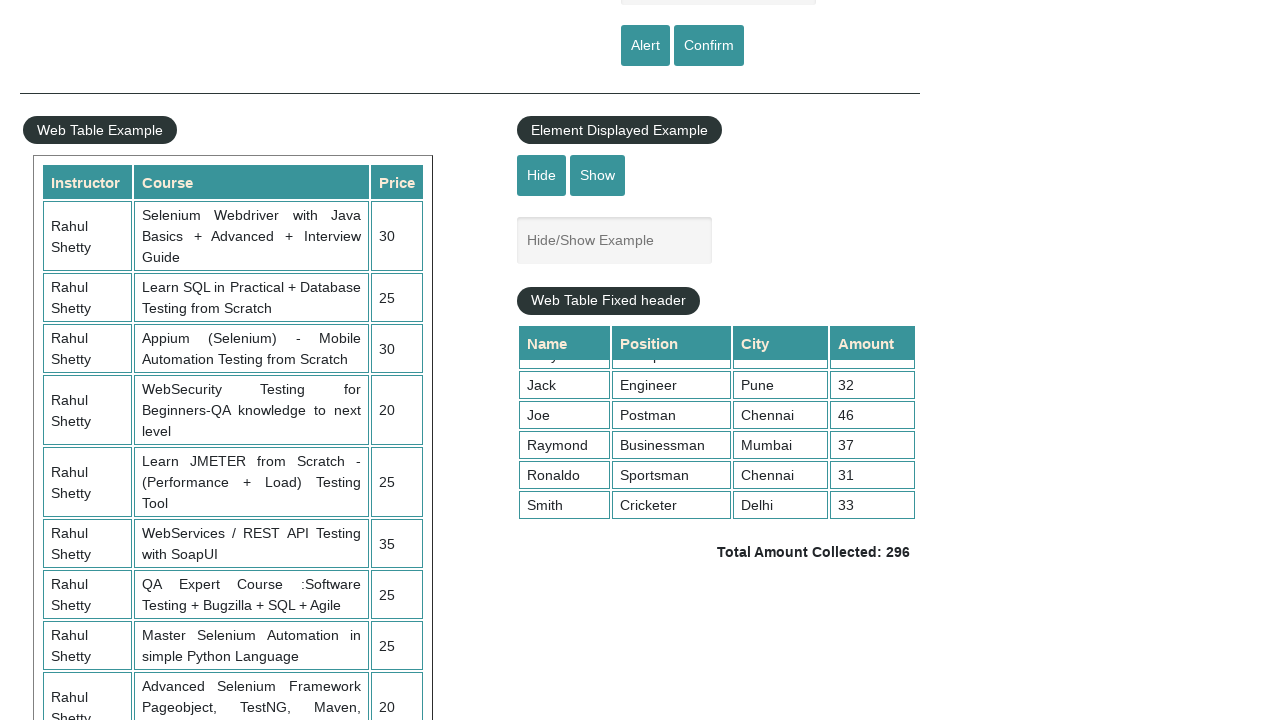

Assertion passed: calculated sum 296 matches displayed total 296
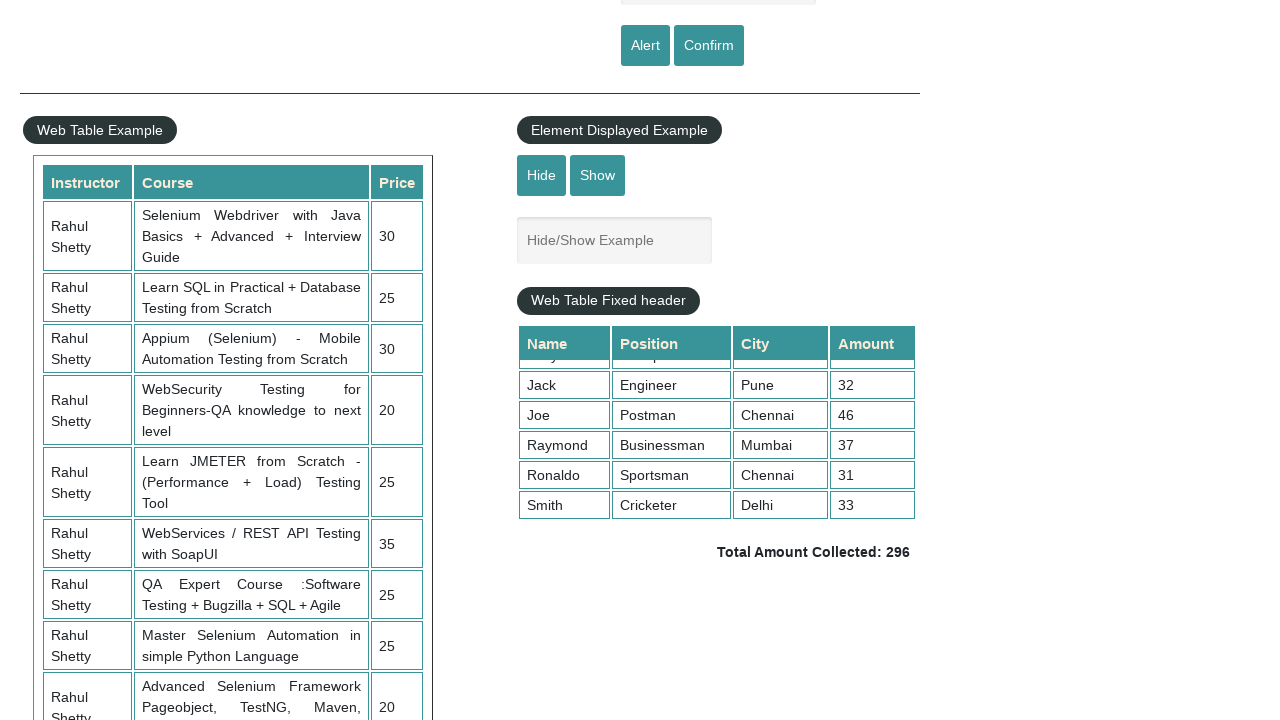

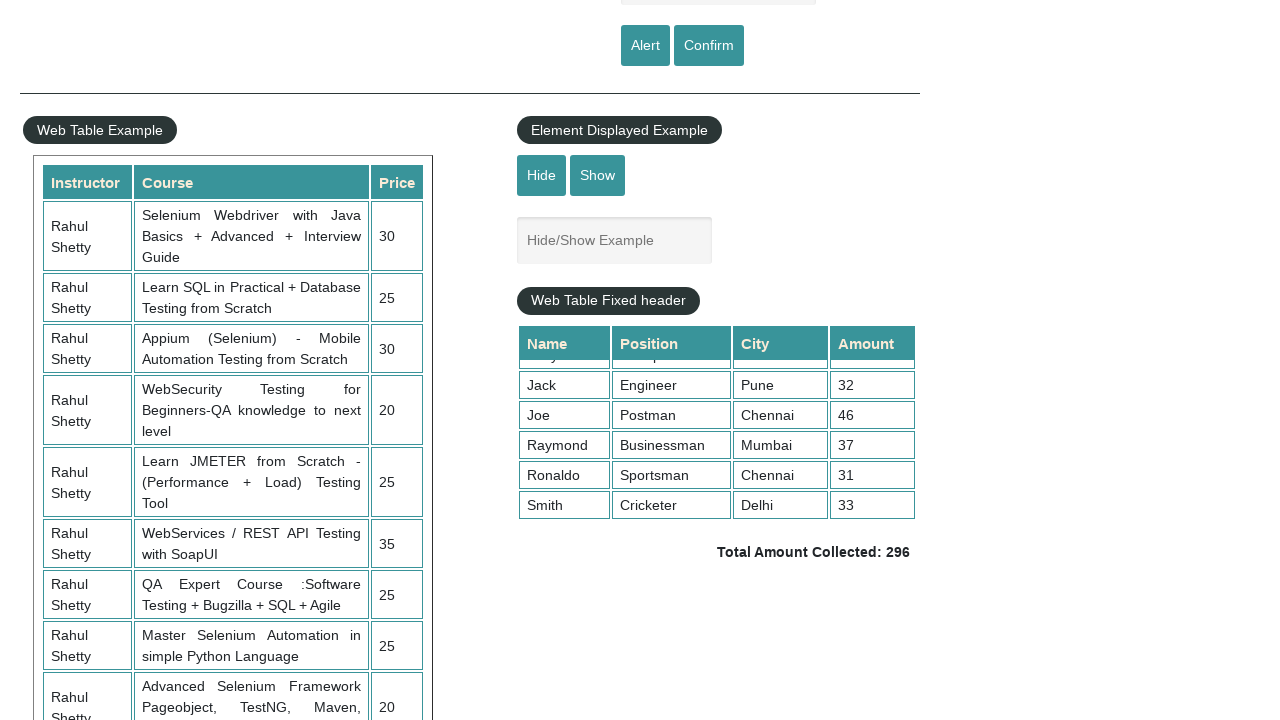